Tests sorting the Due column in descending order by clicking the column header twice and verifying the values are sorted in reverse order.

Starting URL: http://the-internet.herokuapp.com/tables

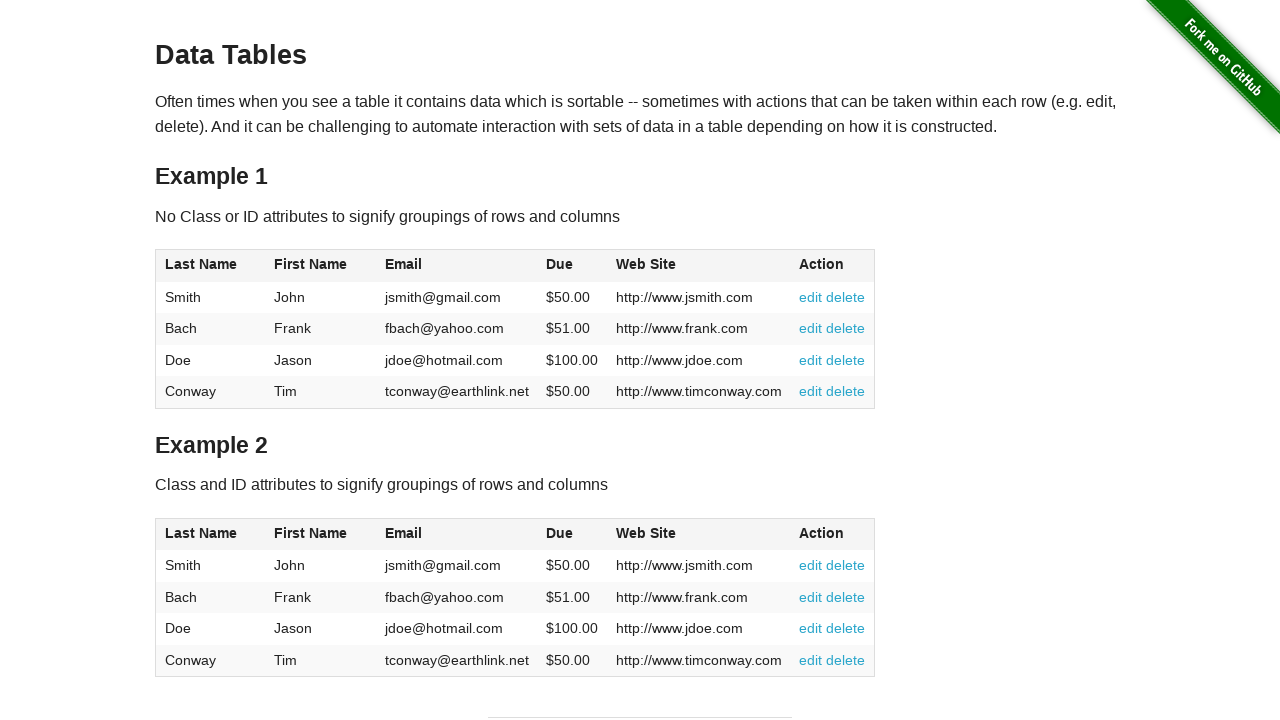

Clicked Due column header first time for ascending order at (572, 266) on #table1 thead tr th:nth-child(4)
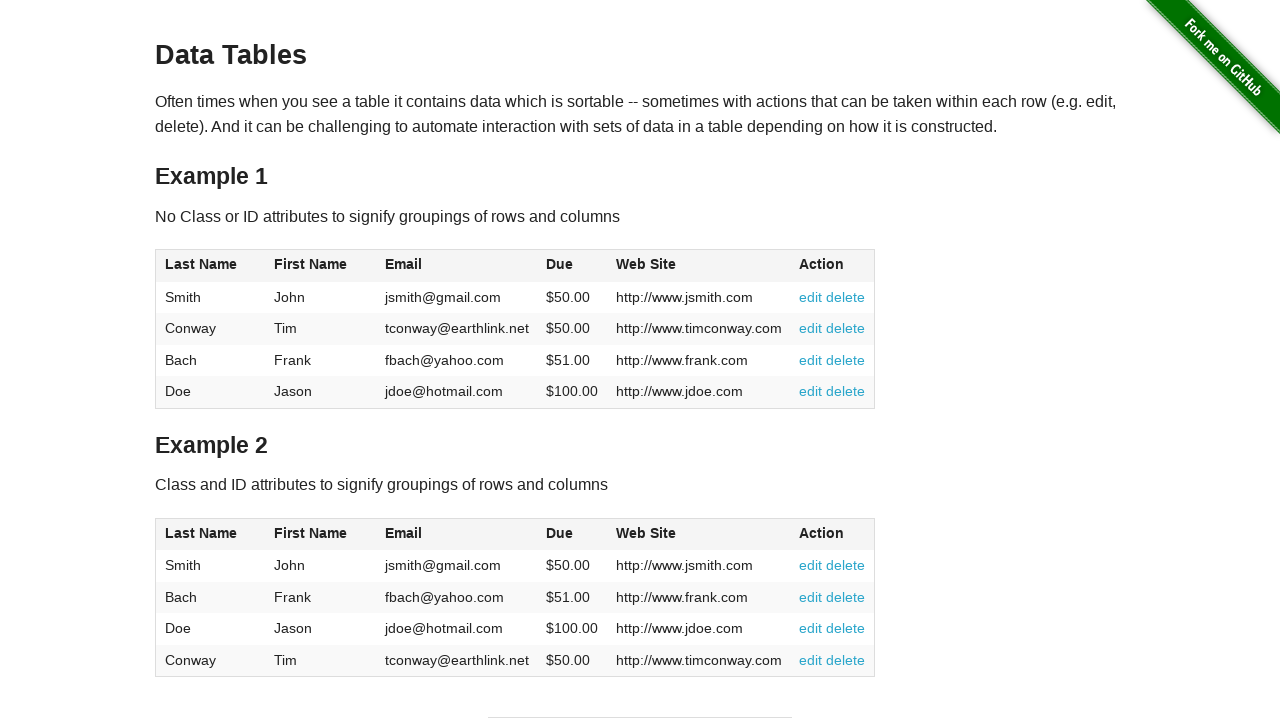

Clicked Due column header second time for descending order at (572, 266) on #table1 thead tr th:nth-child(4)
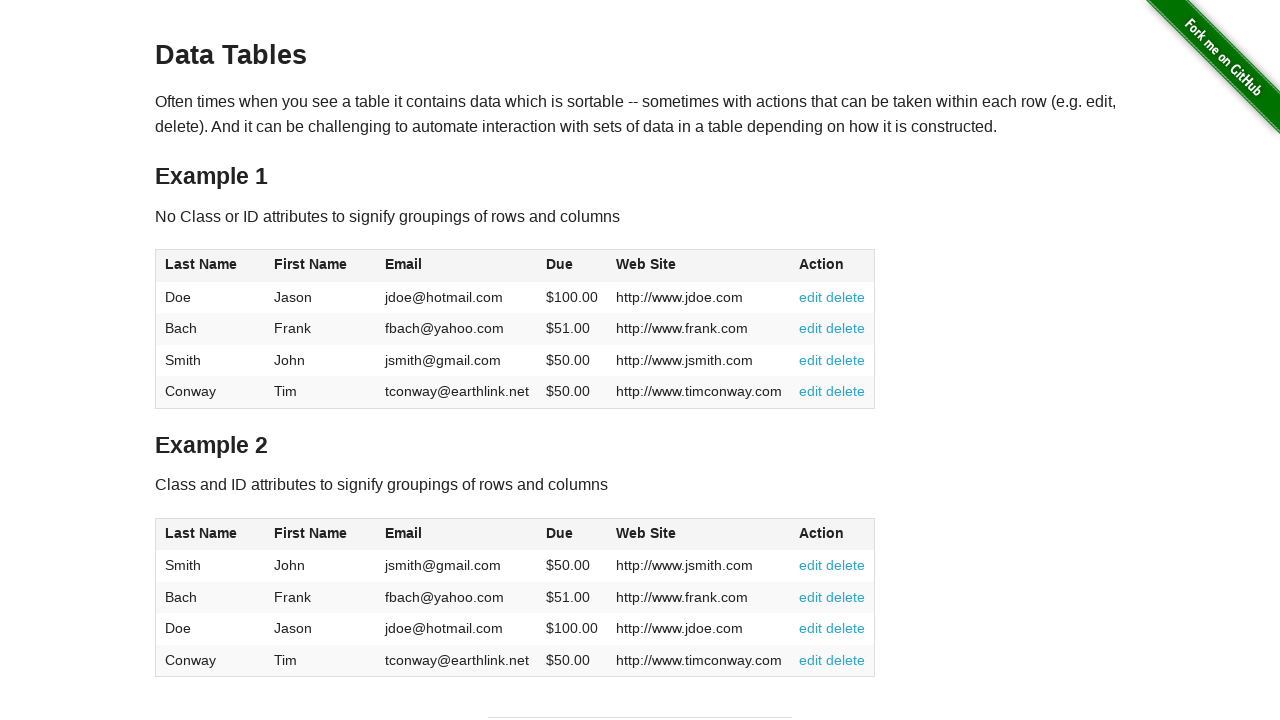

Due column sorted in descending order and loaded
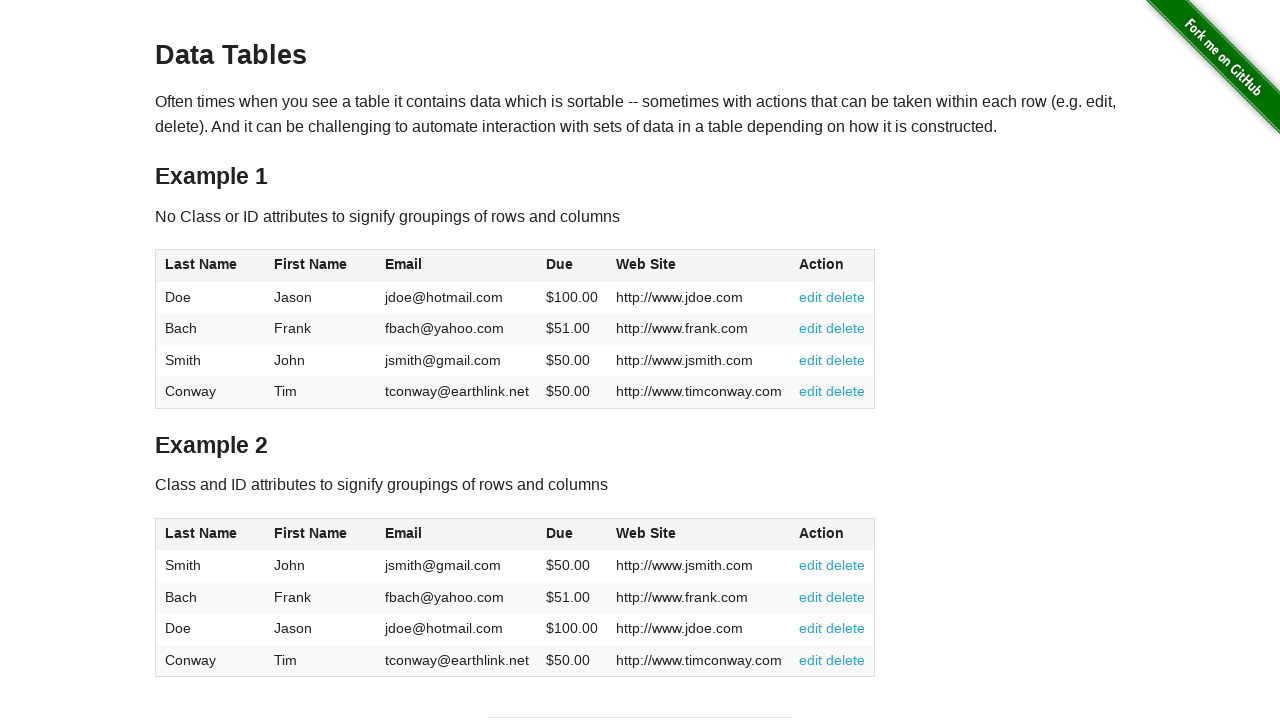

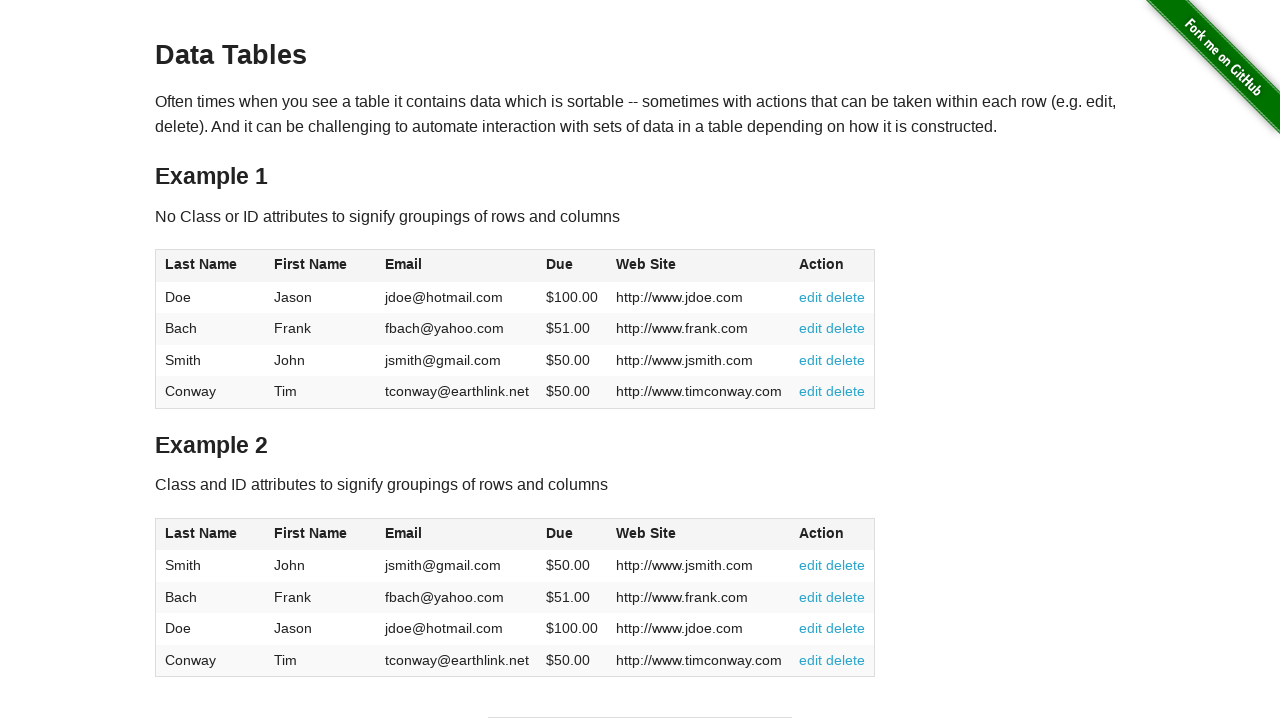